Tests multi-select dropdown functionality by selecting options using visible text, index, and value attributes, then deselecting an option

Starting URL: https://training-support.net/webelements/selects

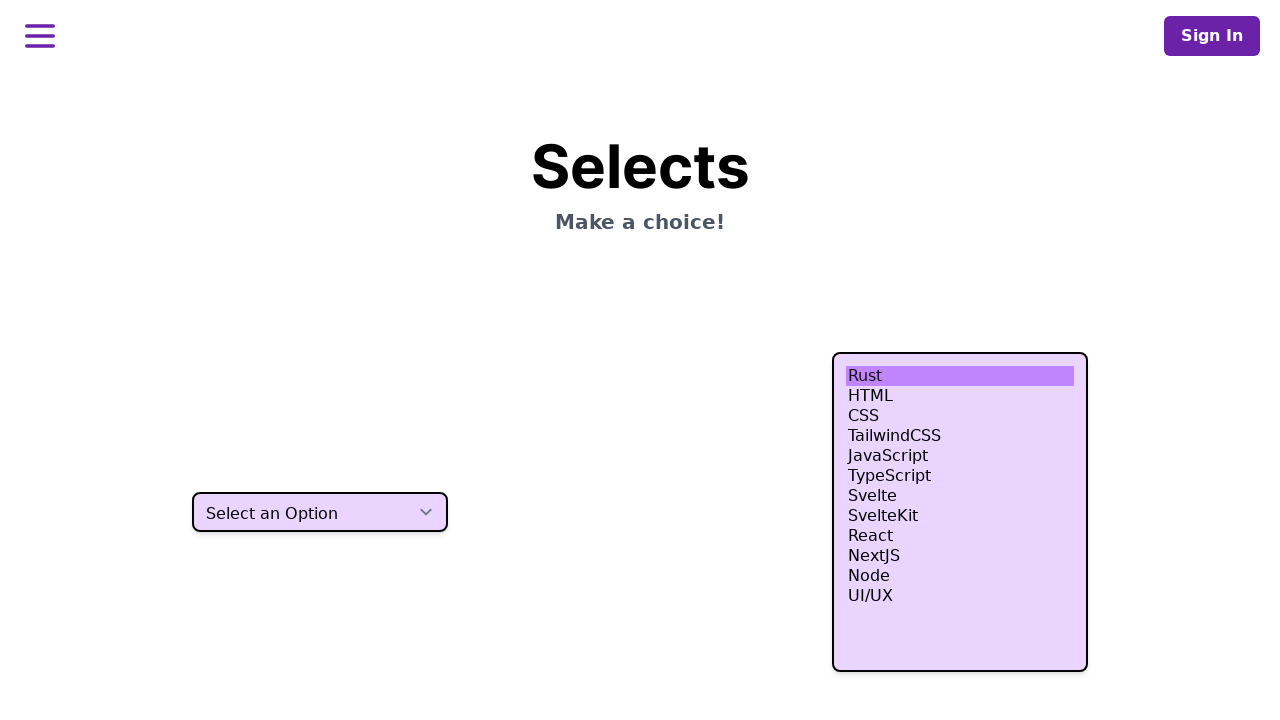

Selected 'HTML' option by visible text on select.h-80
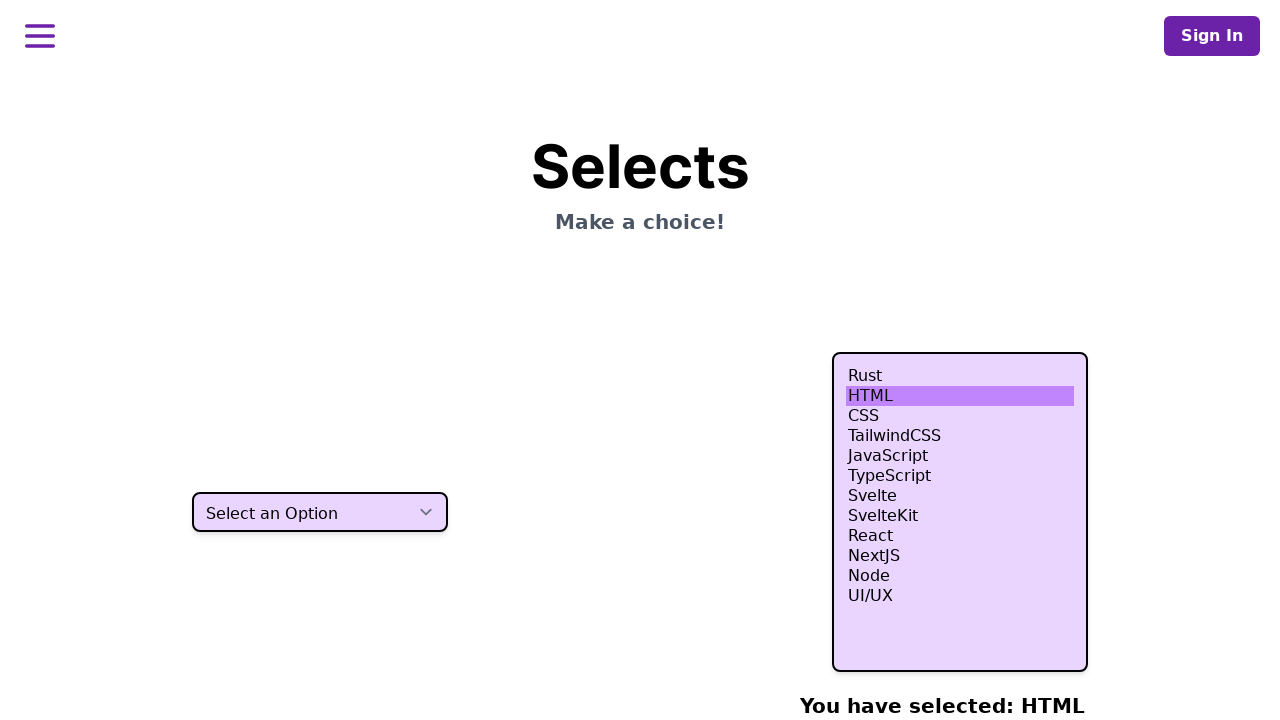

Selected 4th option (index 3) in multi-select dropdown on select.h-80
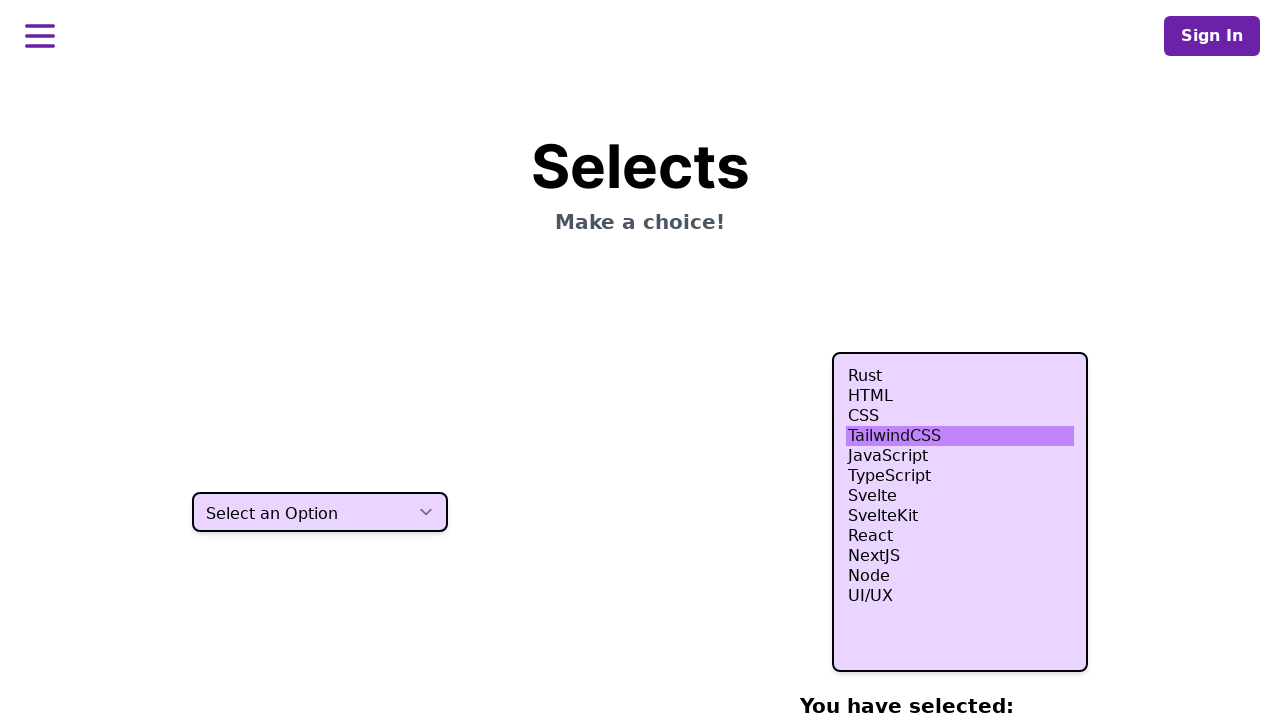

Selected 5th option (index 4) in multi-select dropdown on select.h-80
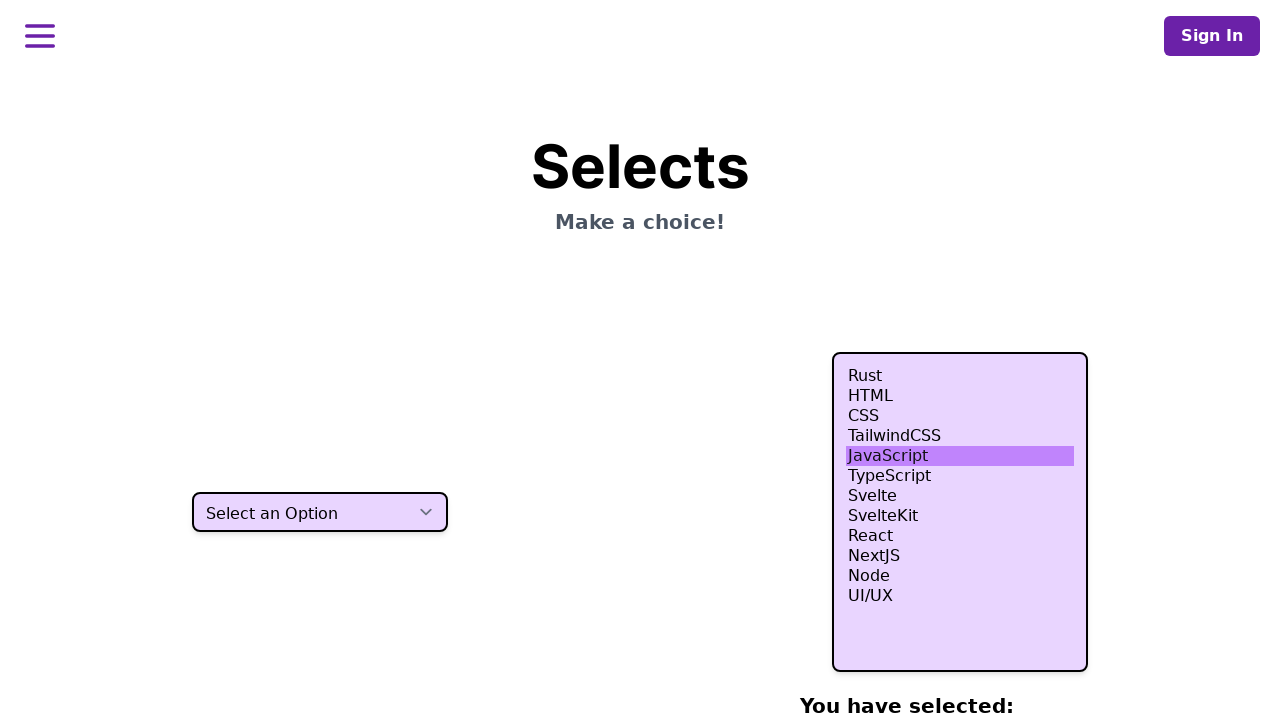

Selected 6th option (index 5) in multi-select dropdown on select.h-80
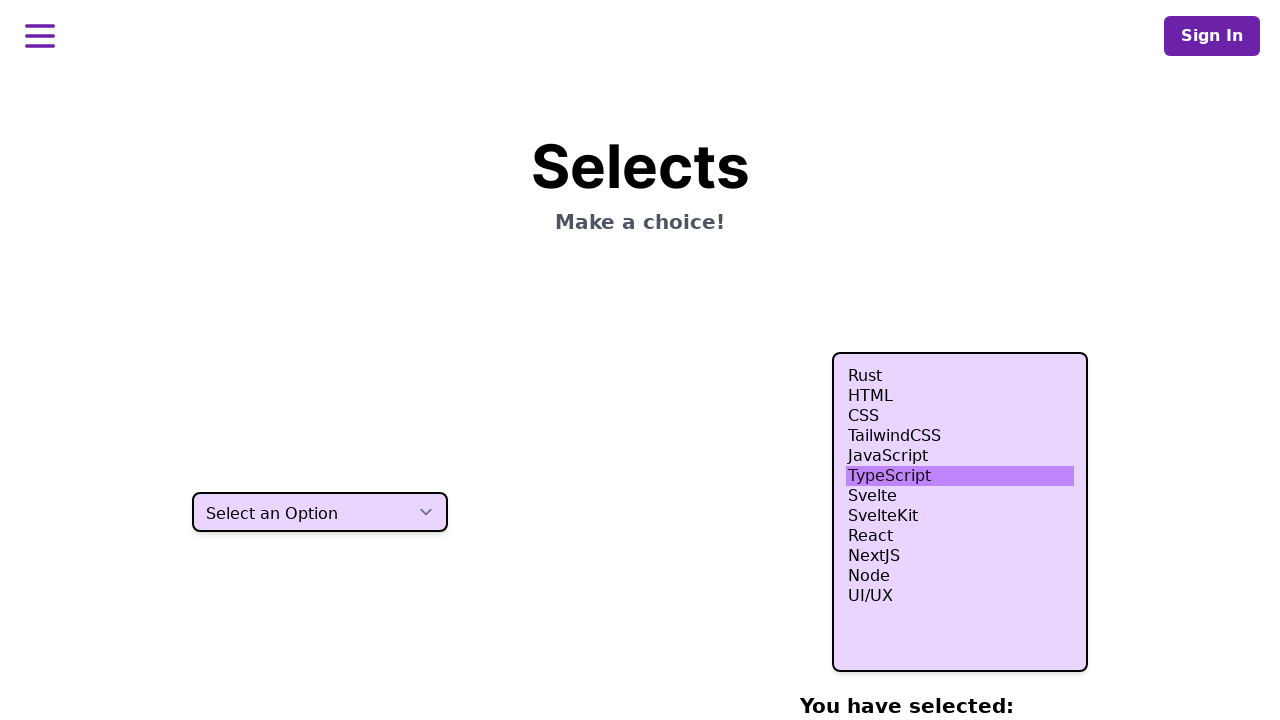

Selected 'nodejs' option by value attribute on select.h-80
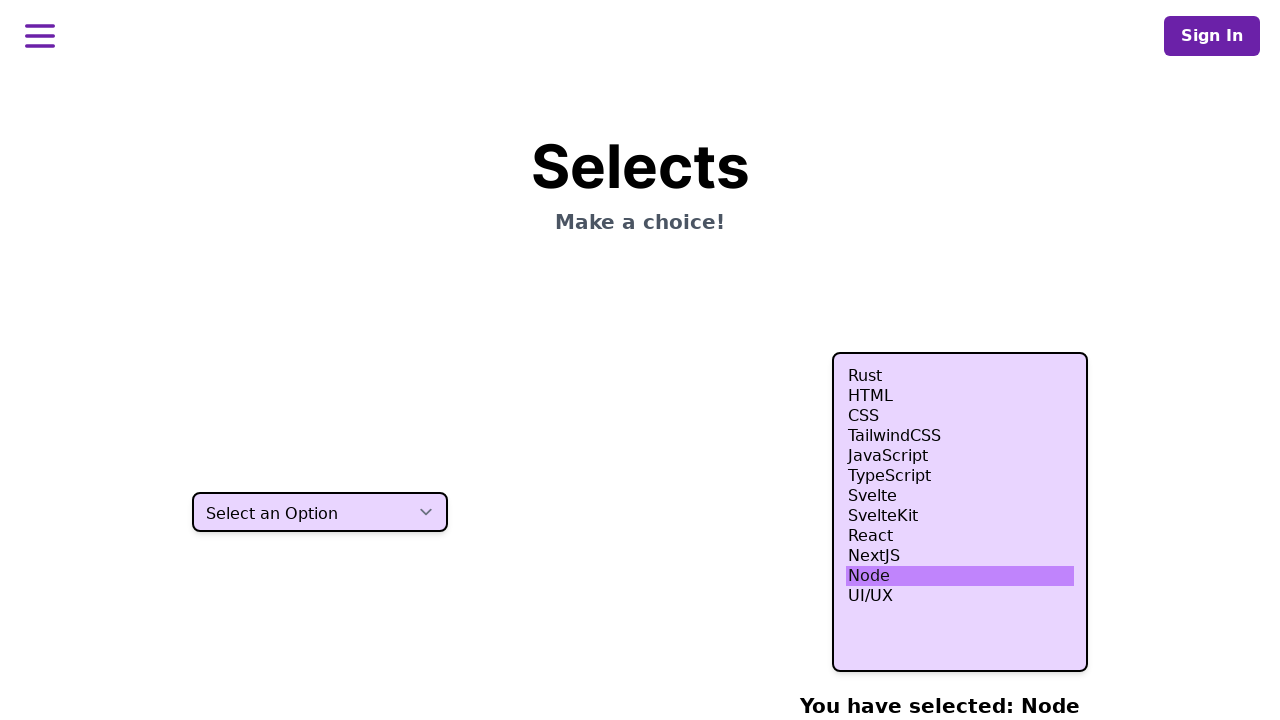

Waited 500ms for selections to be applied
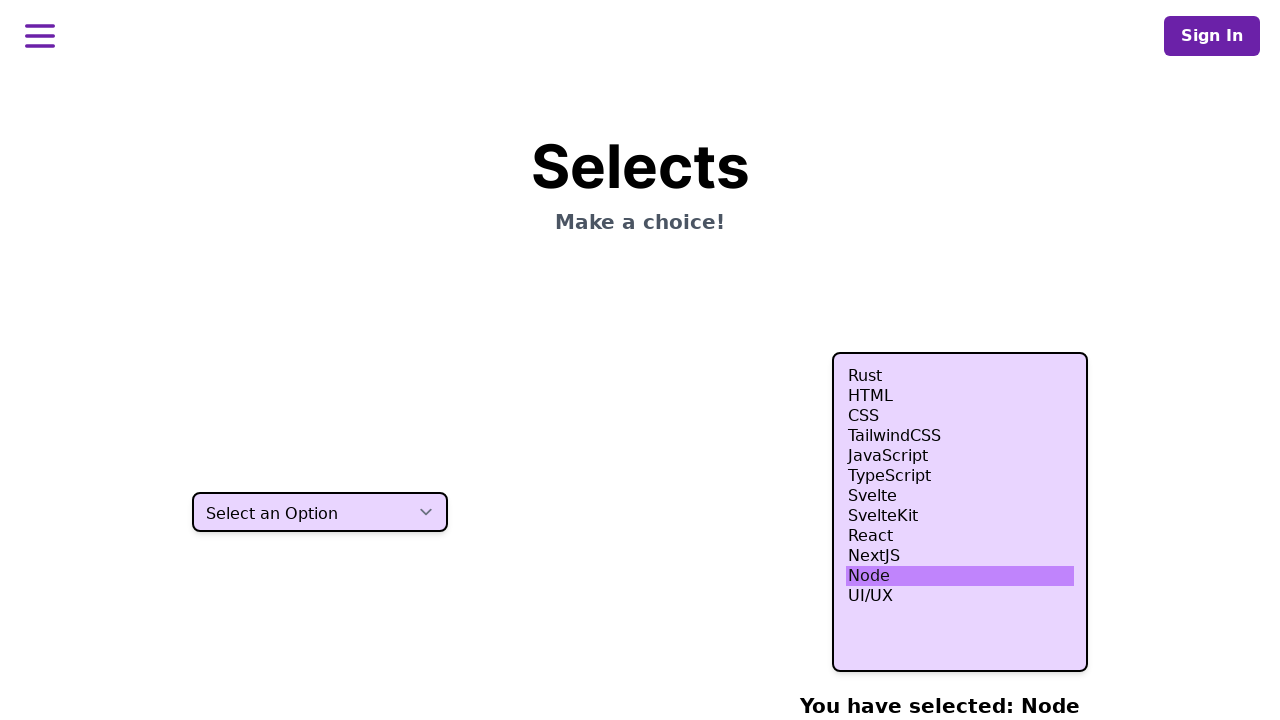

Located multi-select dropdown element
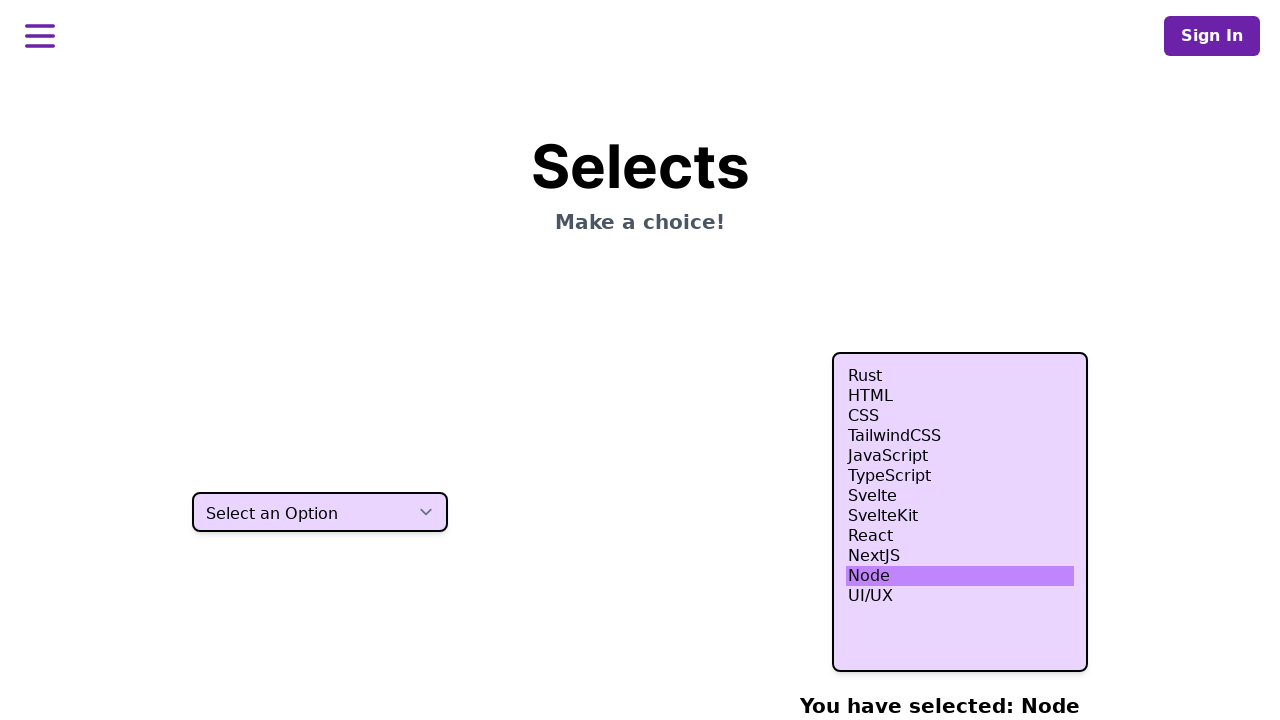

Deselected 5th option (index 4) from multi-select dropdown via JavaScript
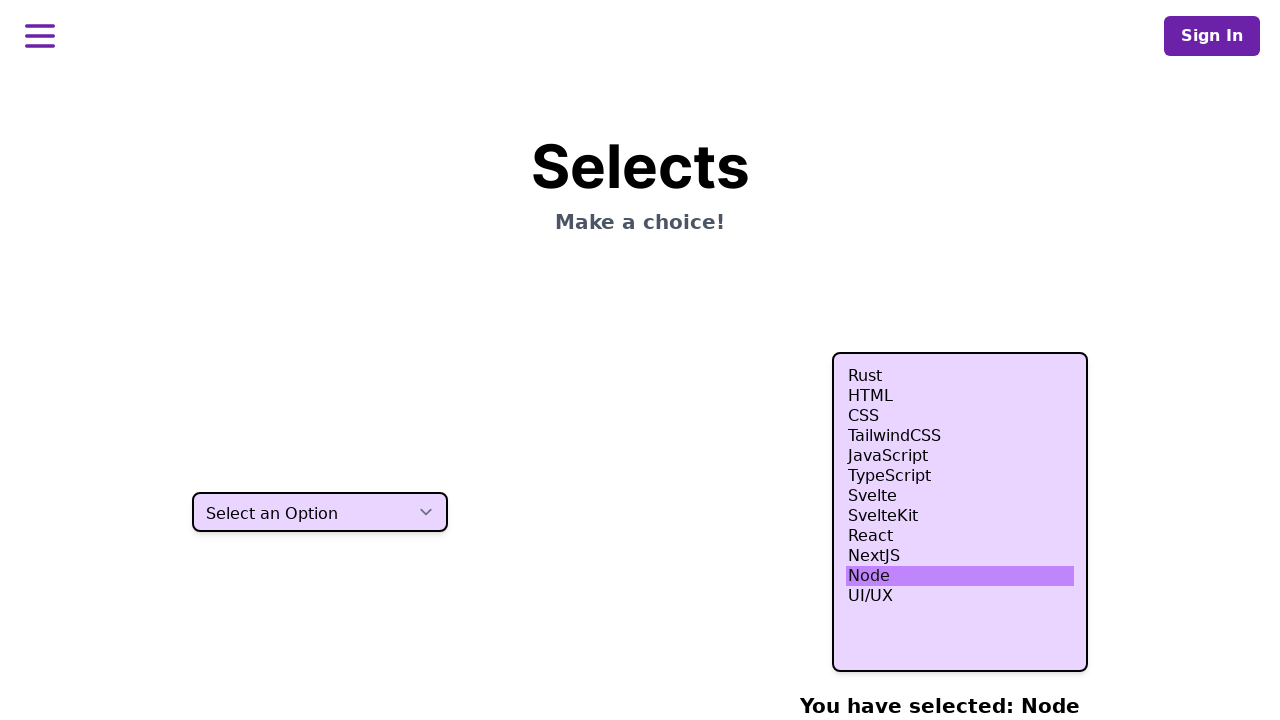

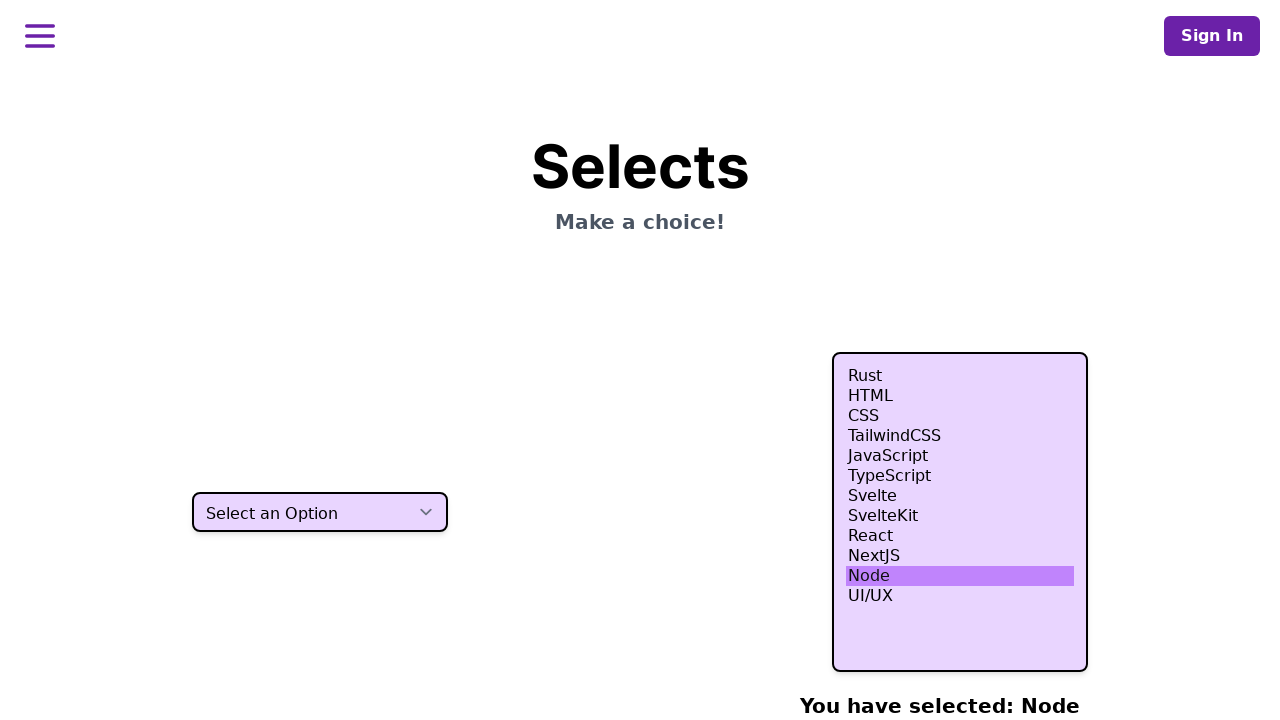